Navigates to the Rahul Shetty Academy dropdown practice page and waits for it to load

Starting URL: https://rahulshettyacademy.com/dropdownsPractise/

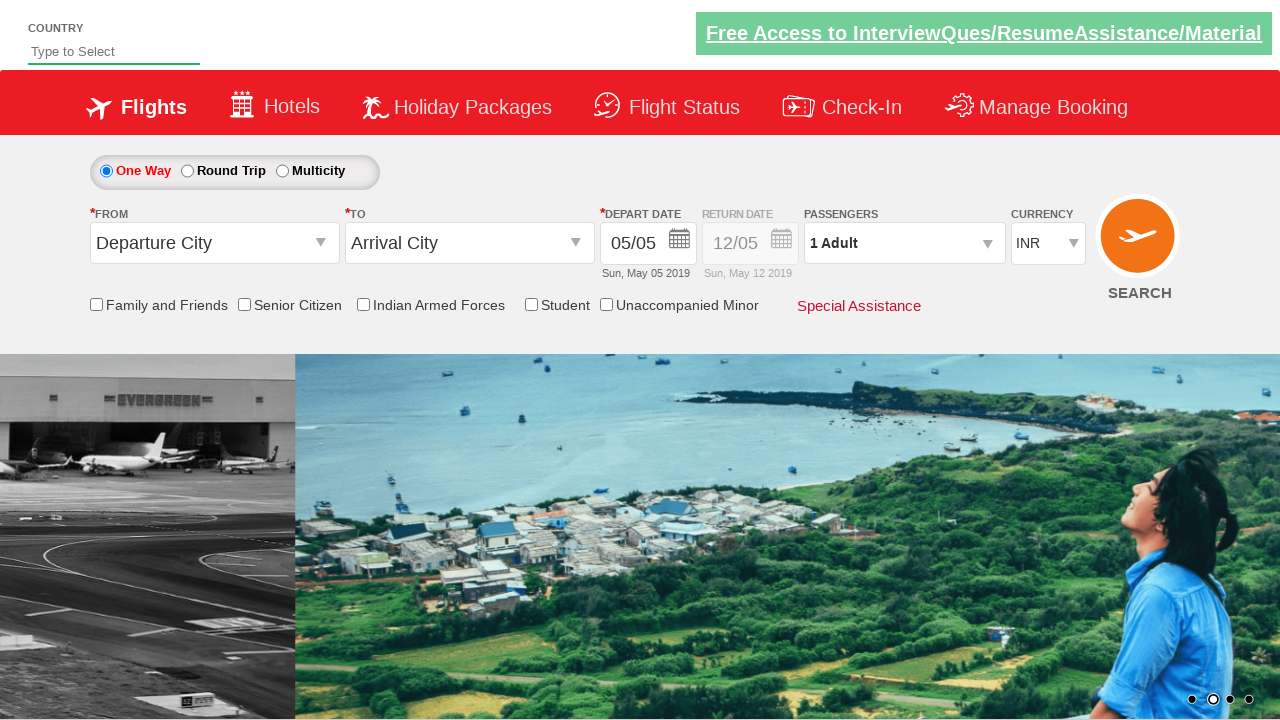

Navigated to Rahul Shetty Academy dropdown practice page
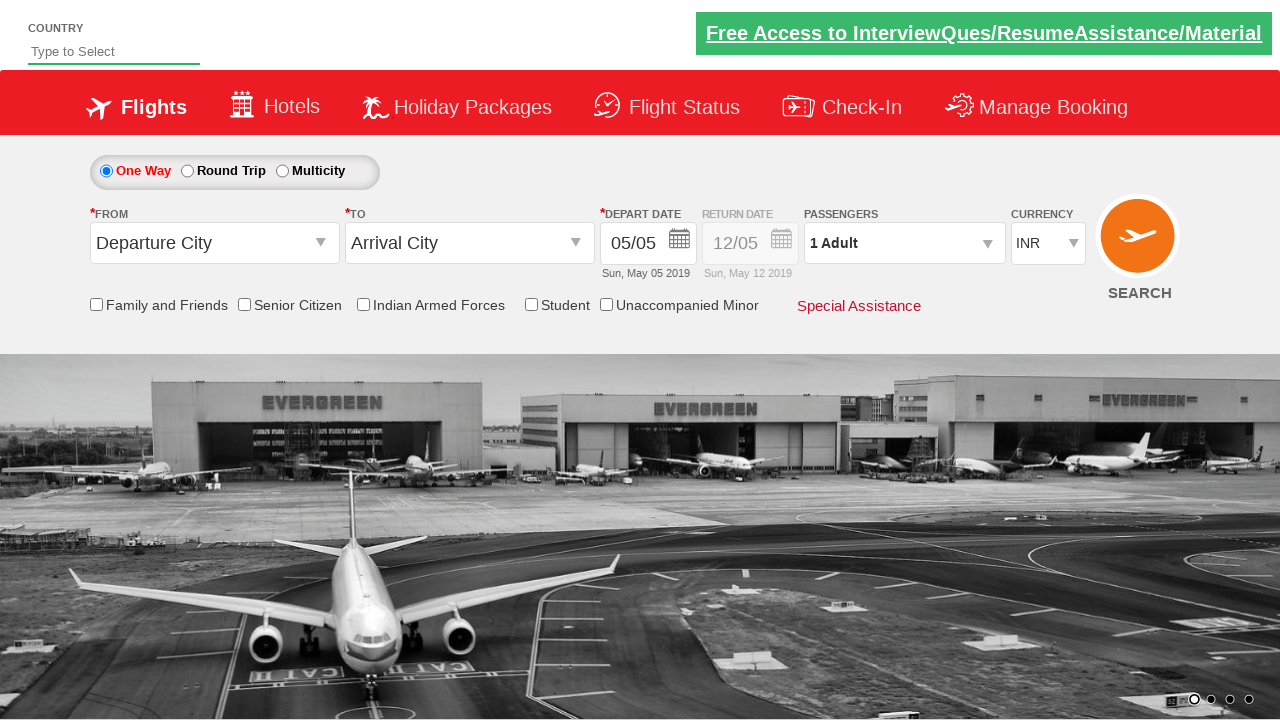

Waited for page to load - DOM content loaded
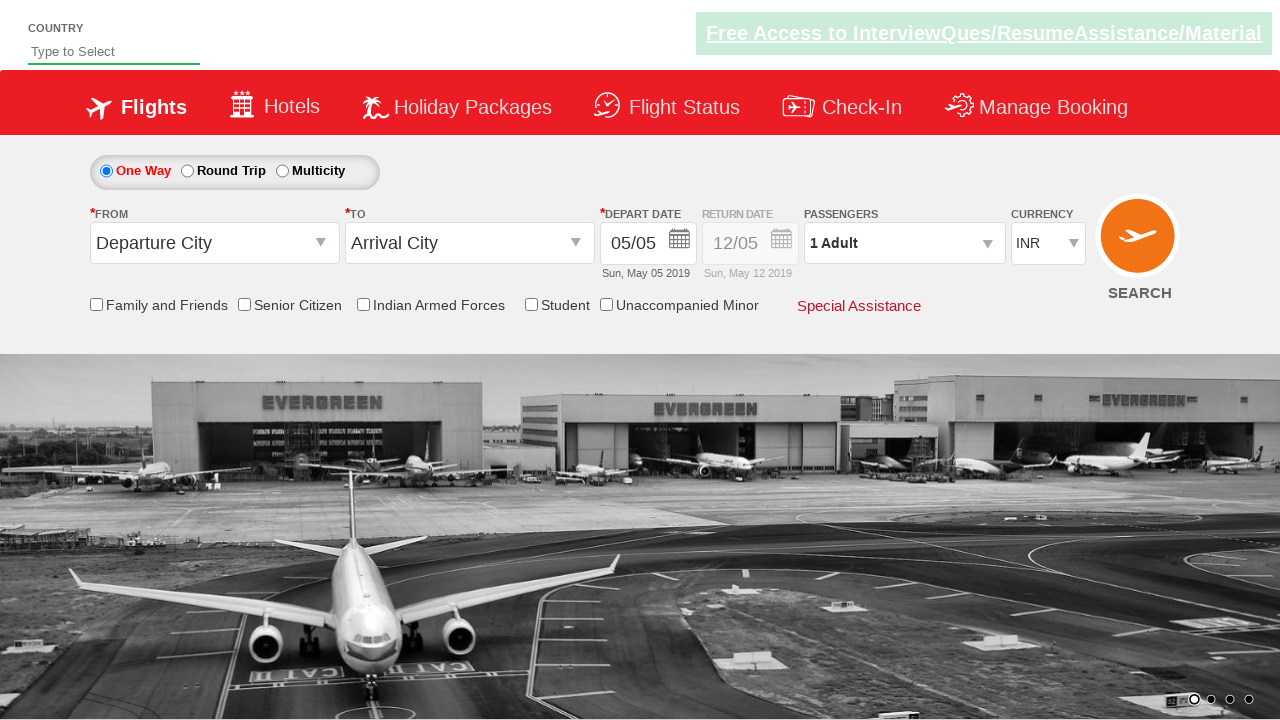

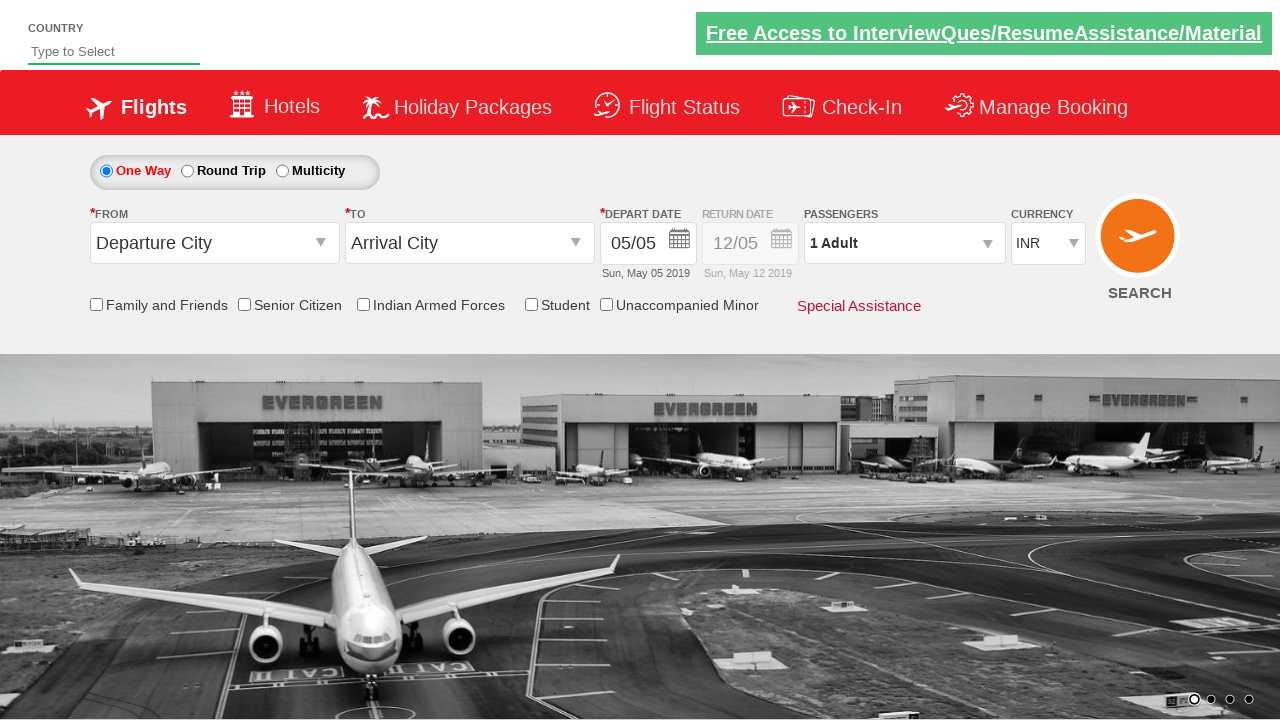